Tests dynamic loading functionality by clicking on a loading example link, triggering the start button, and waiting for the dynamically loaded content to appear

Starting URL: https://the-internet.herokuapp.com/dynamic_loading

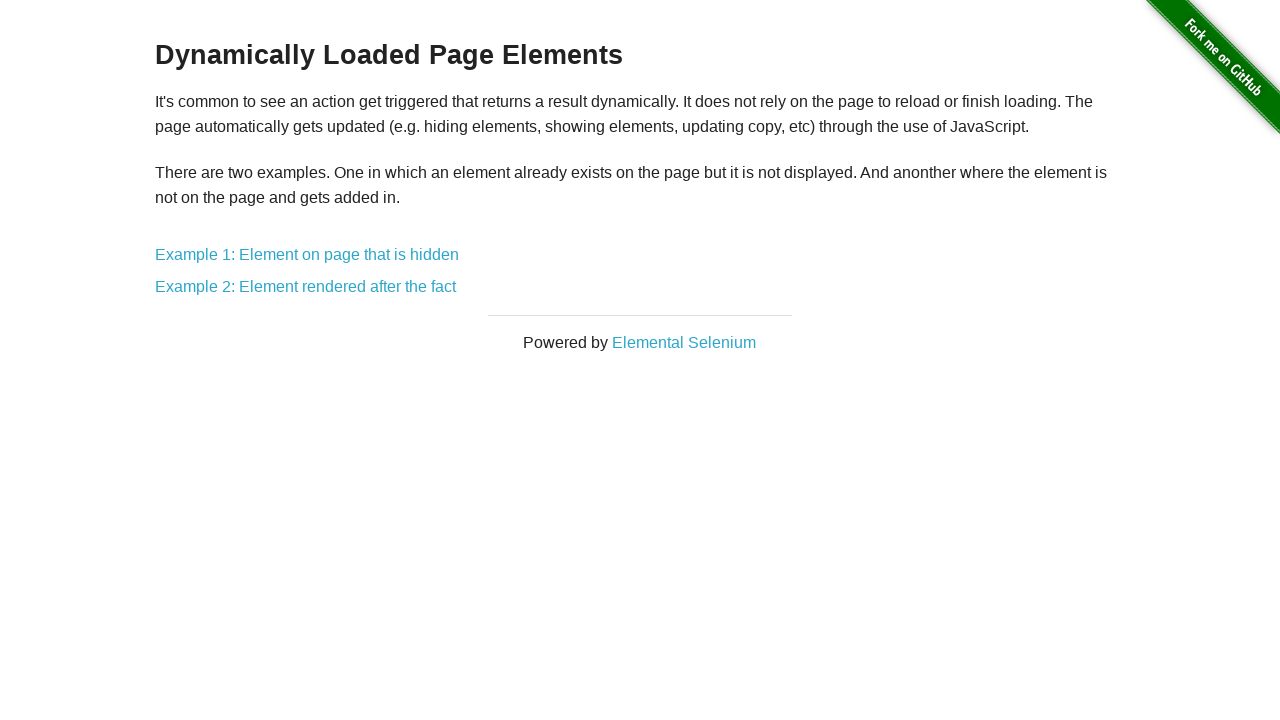

Clicked on the first dynamic loading example link at (307, 255) on a[href='/dynamic_loading/1']
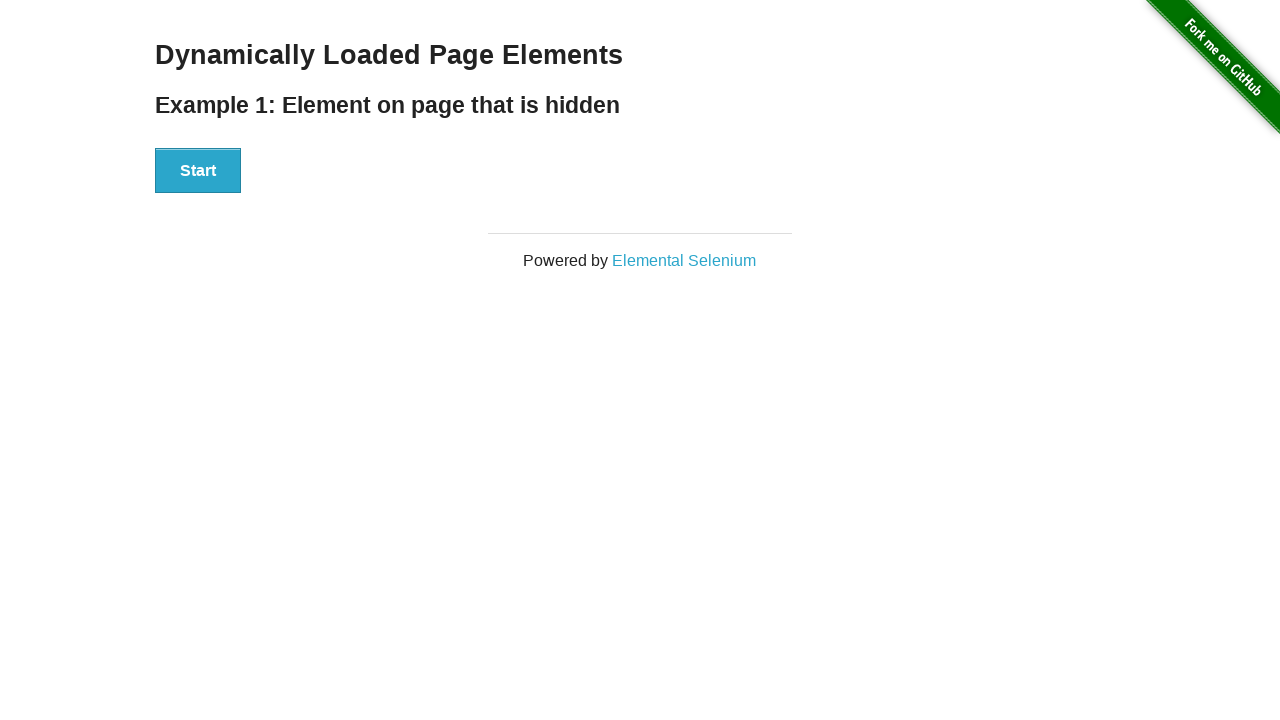

Clicked the Start button to trigger dynamic loading at (198, 171) on #start button
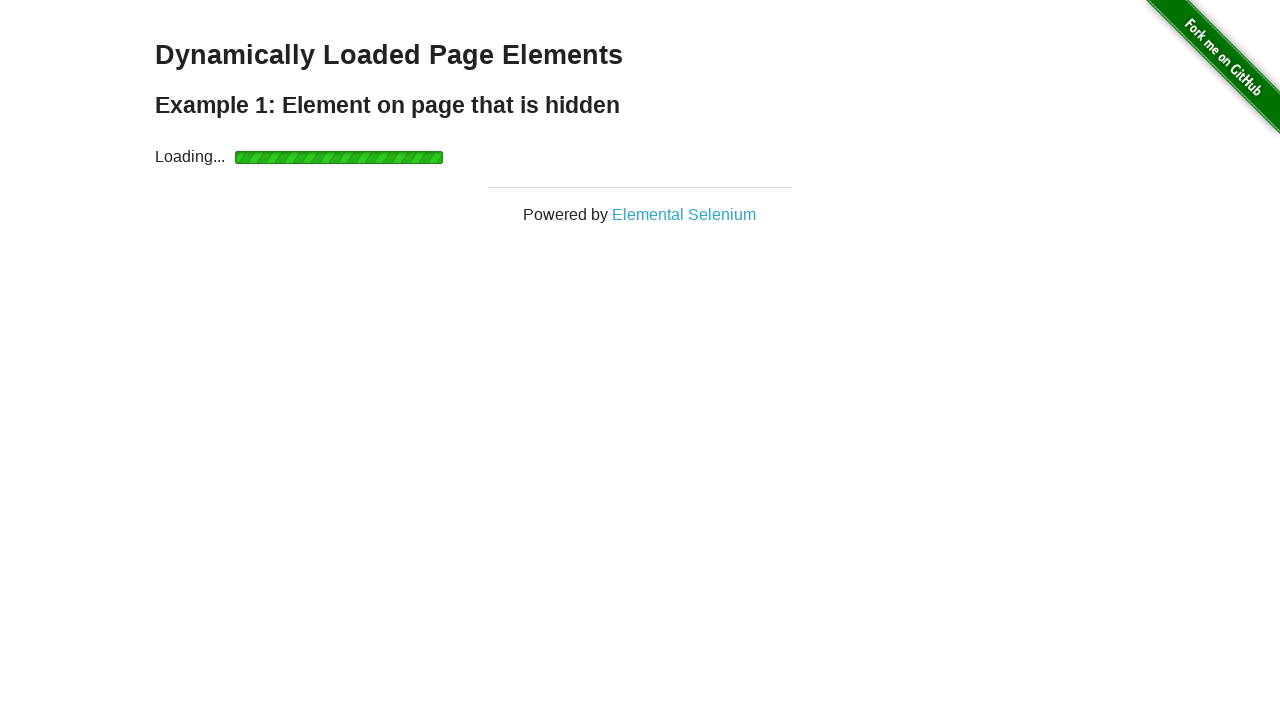

Waited for dynamically loaded content to appear
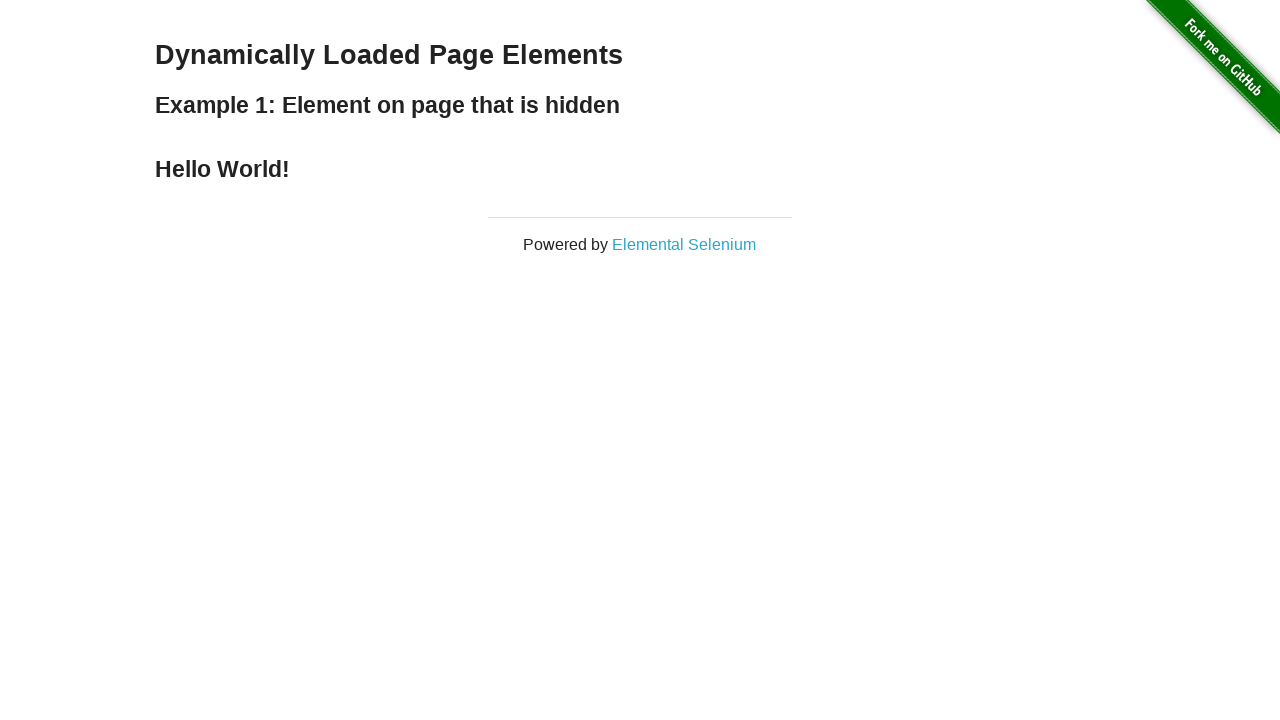

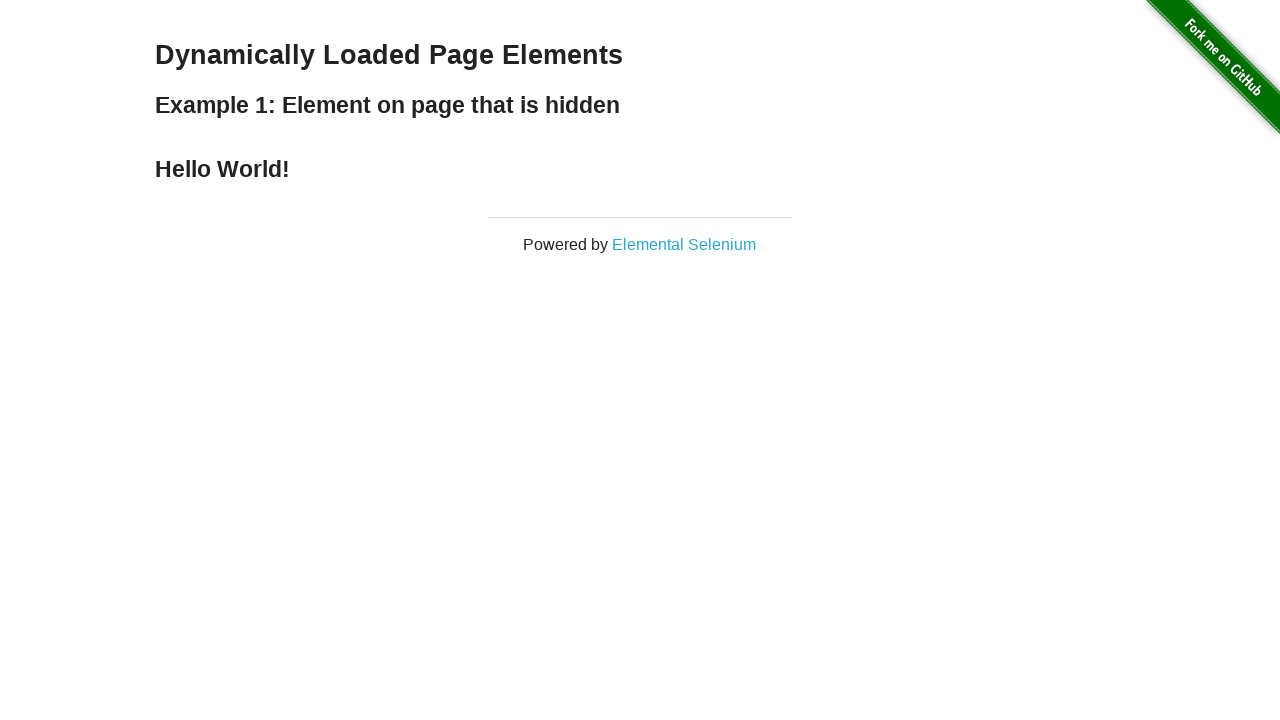